Tests navigation to the blog section of the Anh Tester website by clicking on the blog link

Starting URL: https://anhtester.com

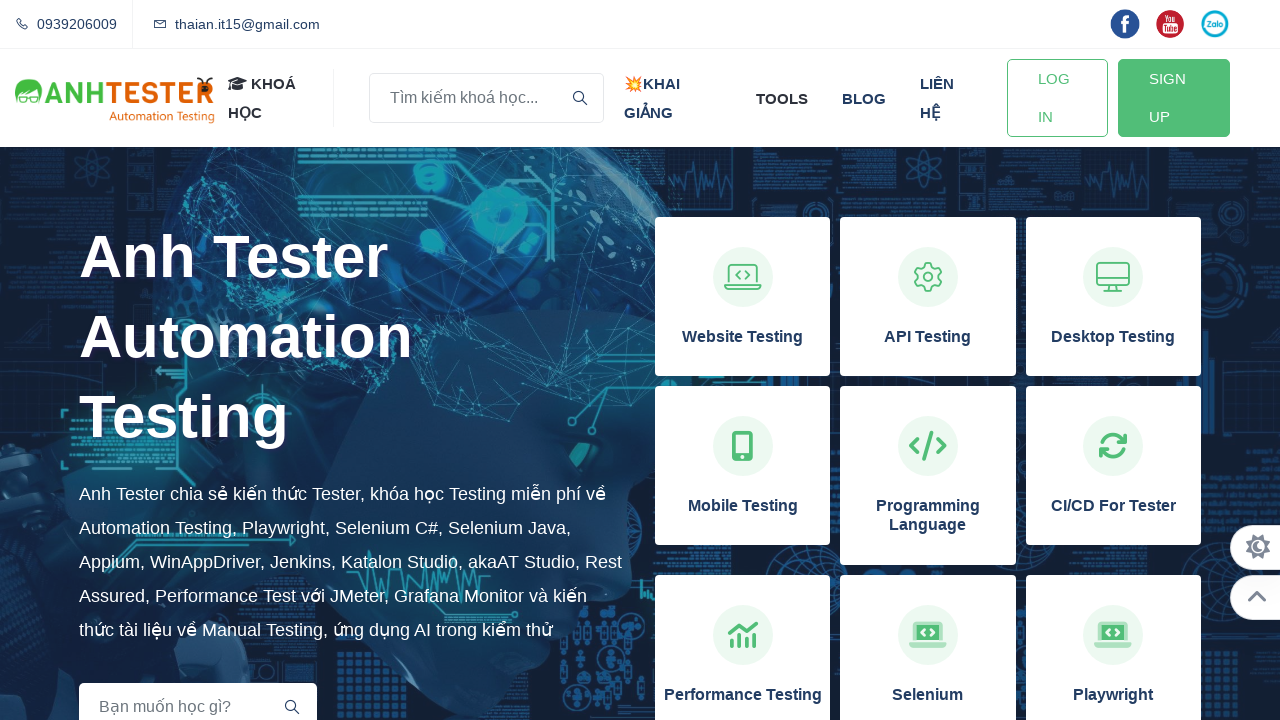

Clicked on the blog link at (864, 98) on xpath=//a[normalize-space()='blog']
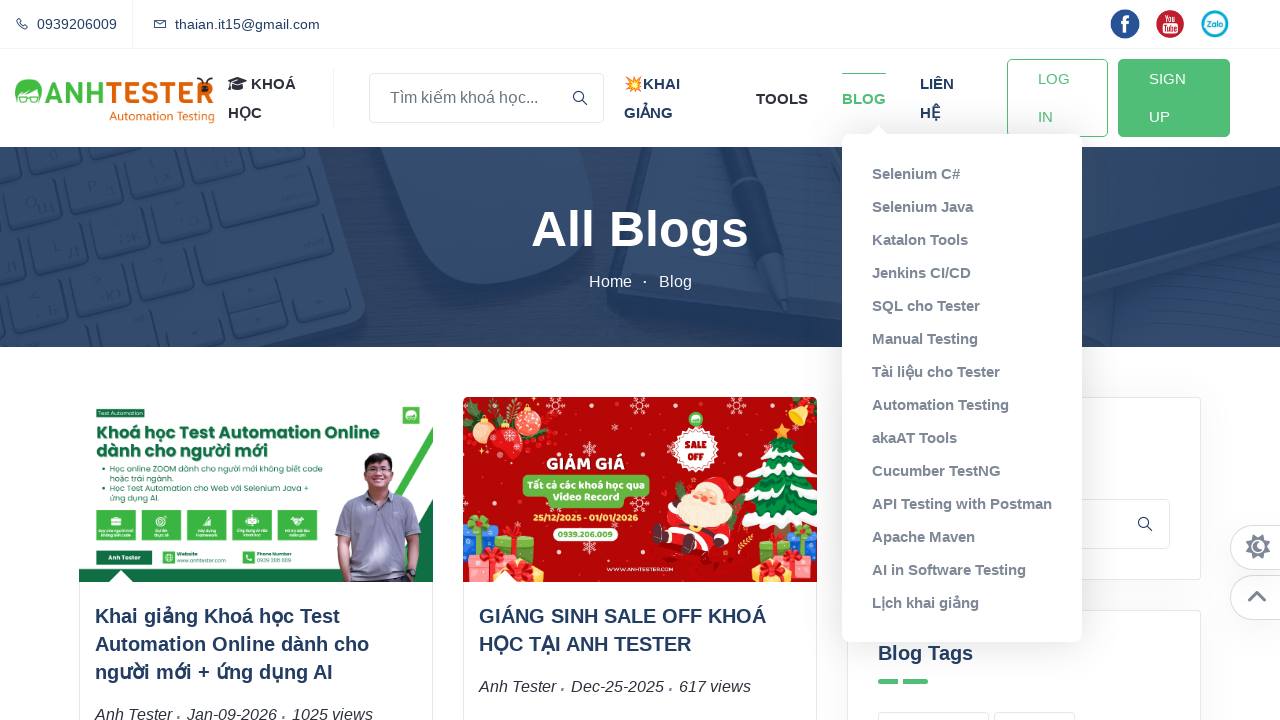

Blog page loaded and network idle
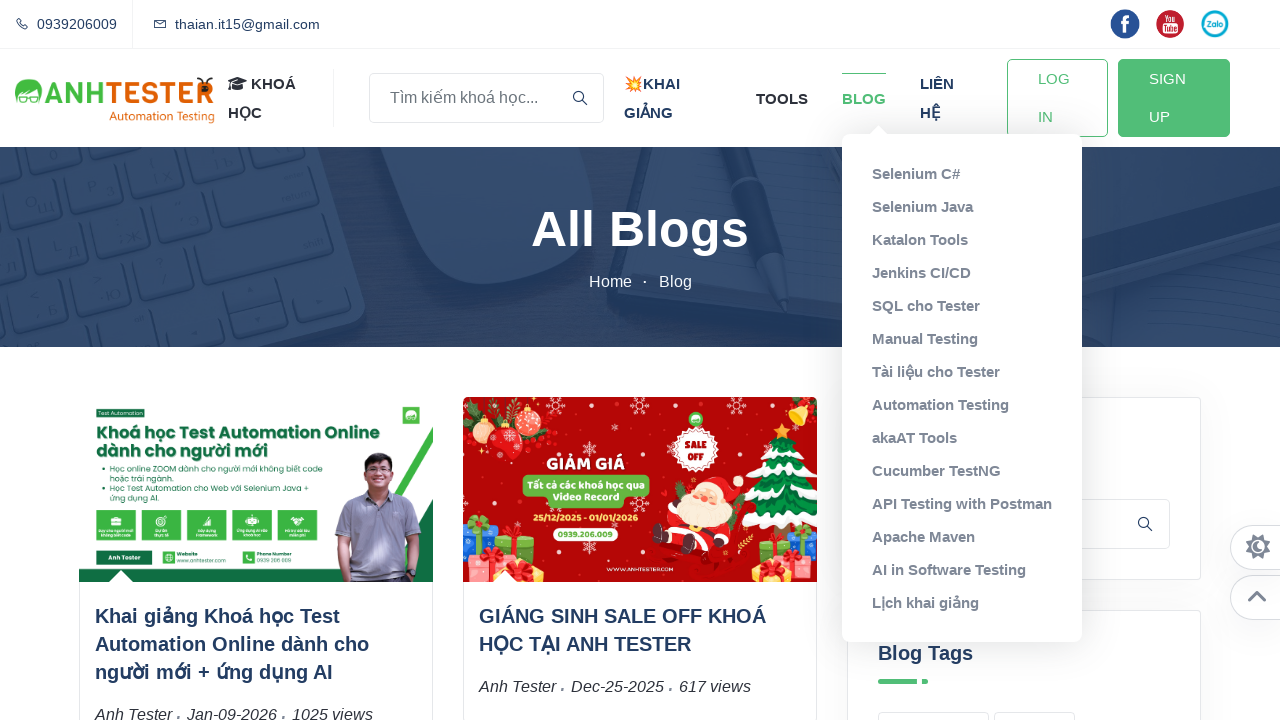

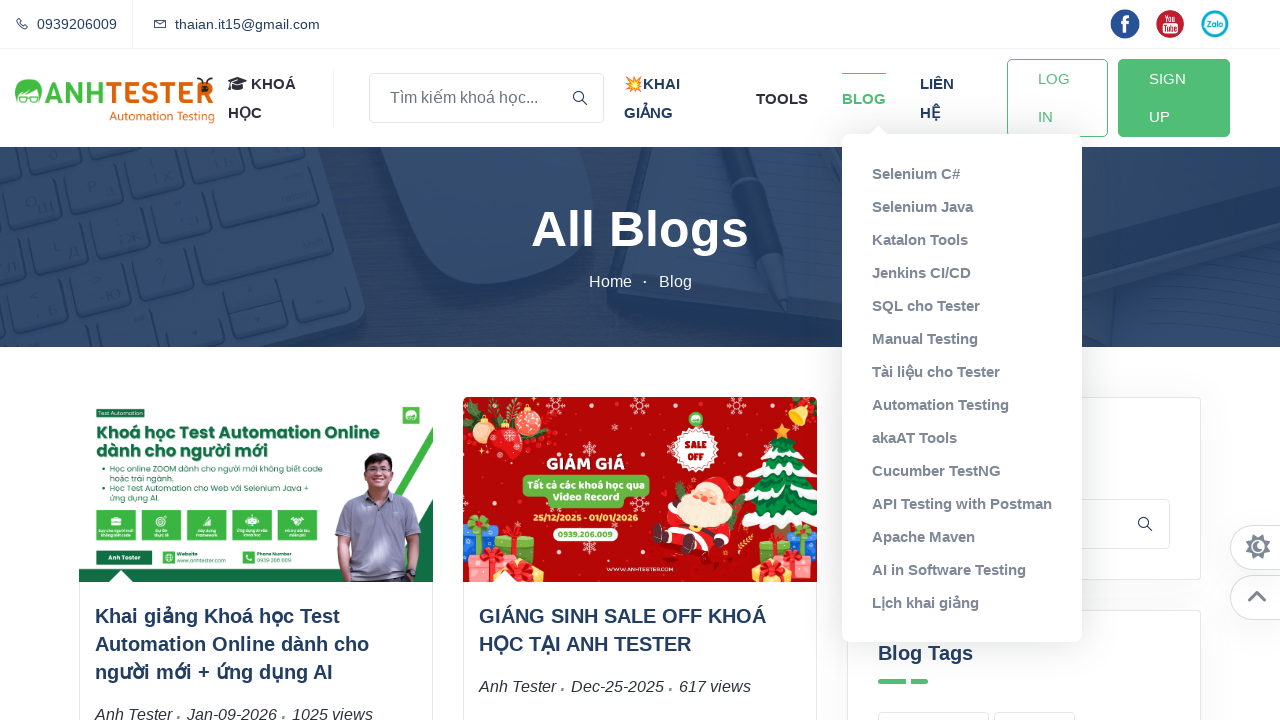